Solves a mathematical captcha by extracting a value from an element attribute, calculating the result, and submitting the form with checkbox selections

Starting URL: http://suninjuly.github.io/get_attribute.html

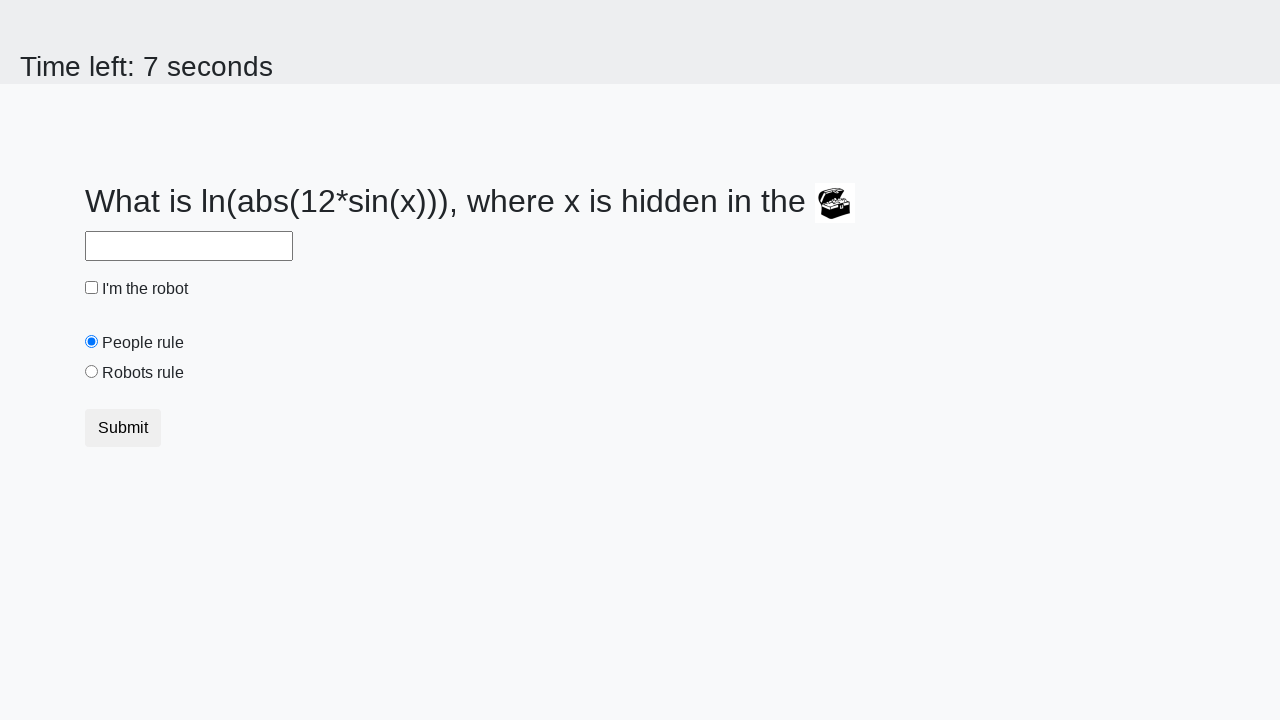

Located treasure element
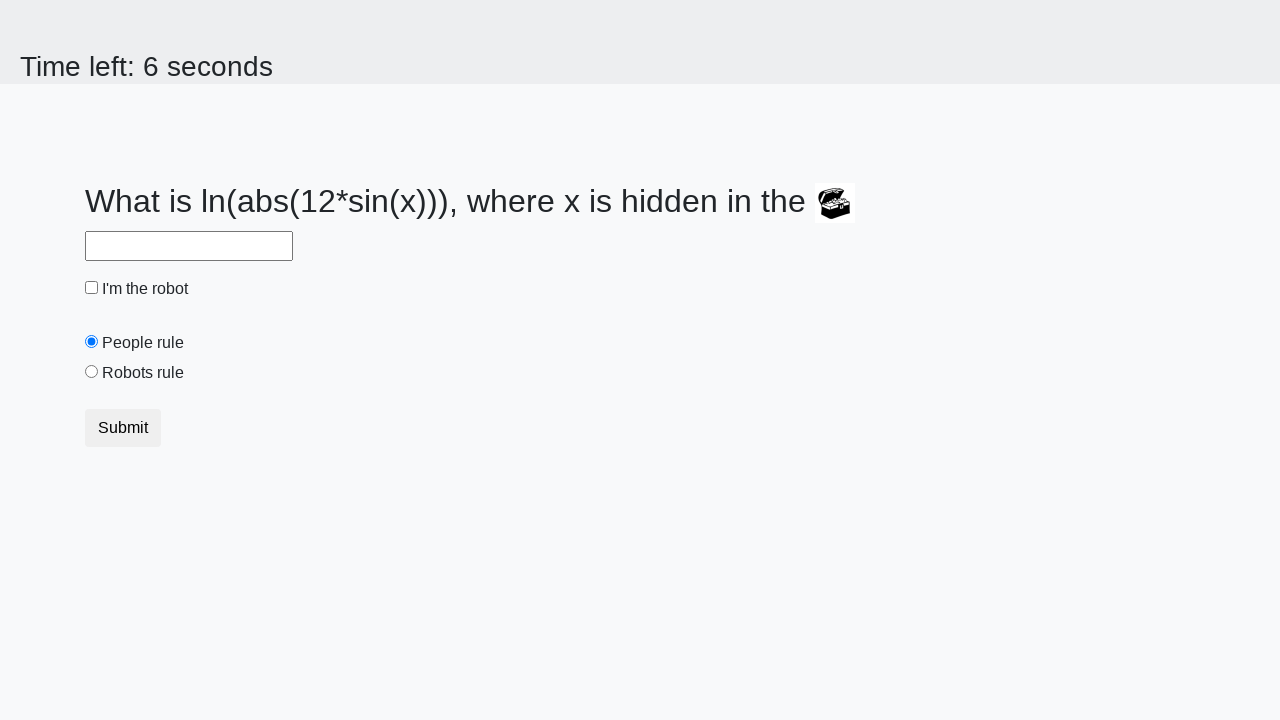

Extracted valuex attribute from treasure element
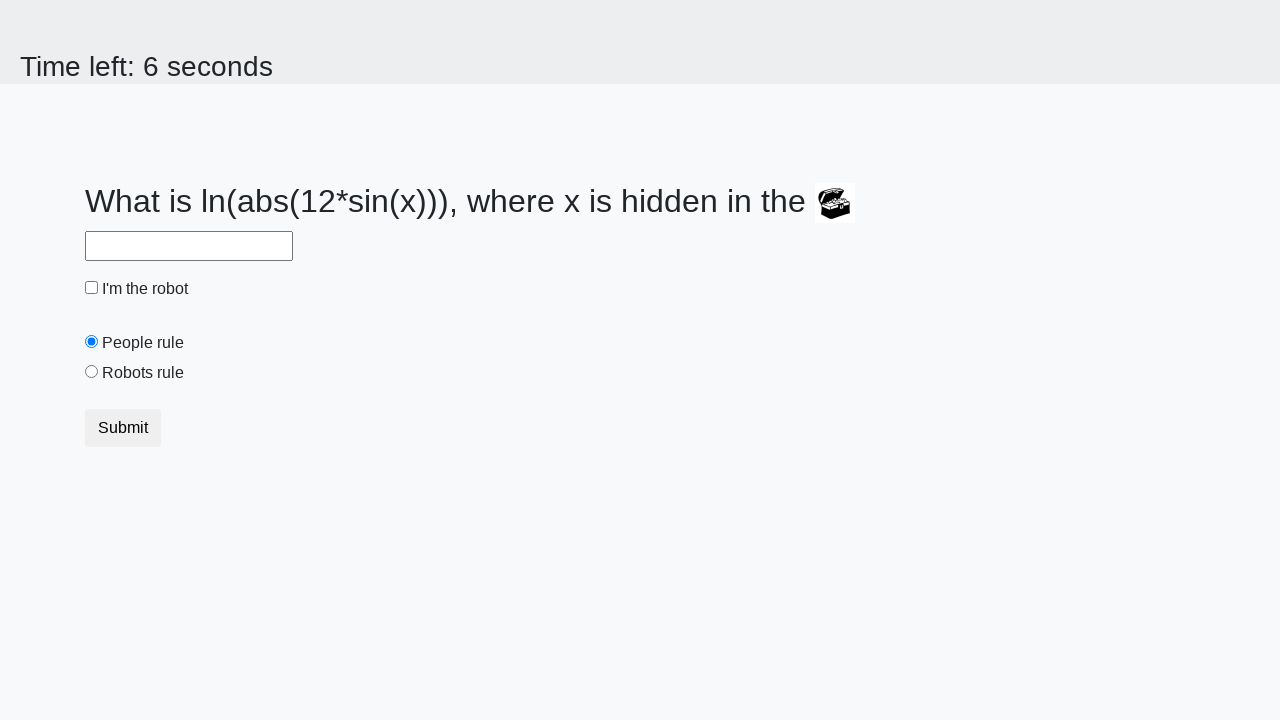

Calculated mathematical result using extracted value
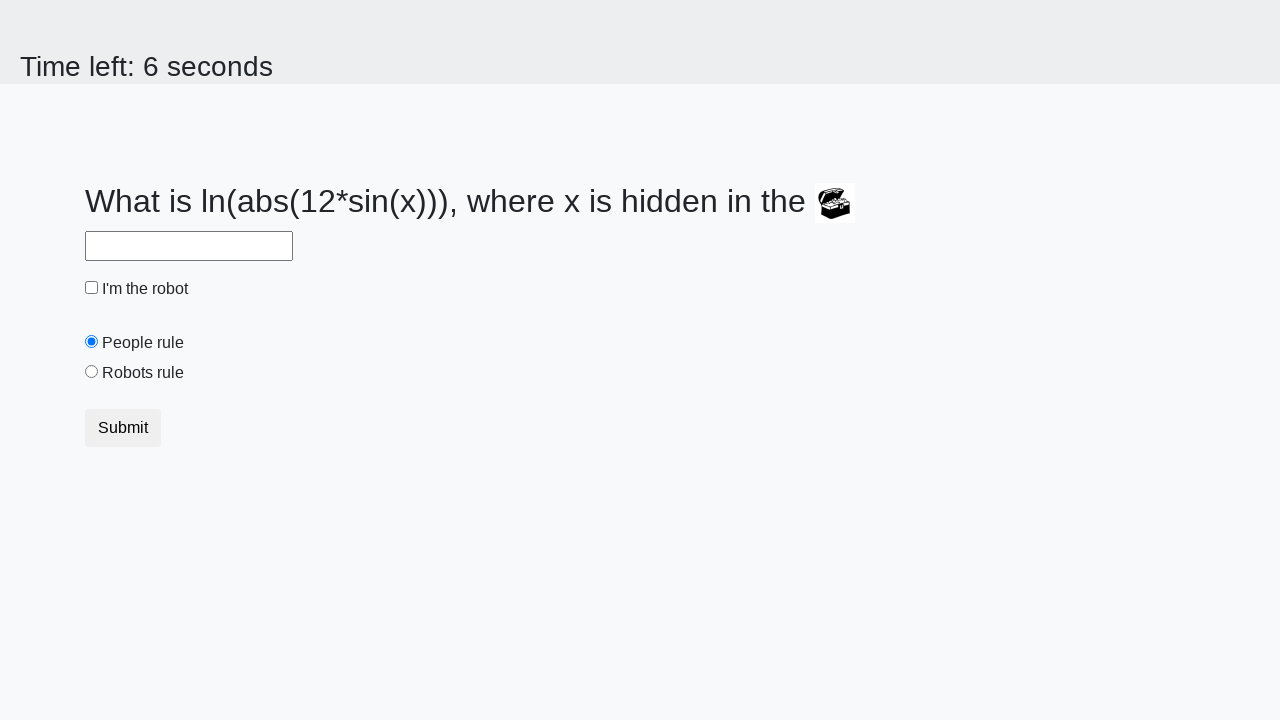

Filled answer field with calculated value on #answer
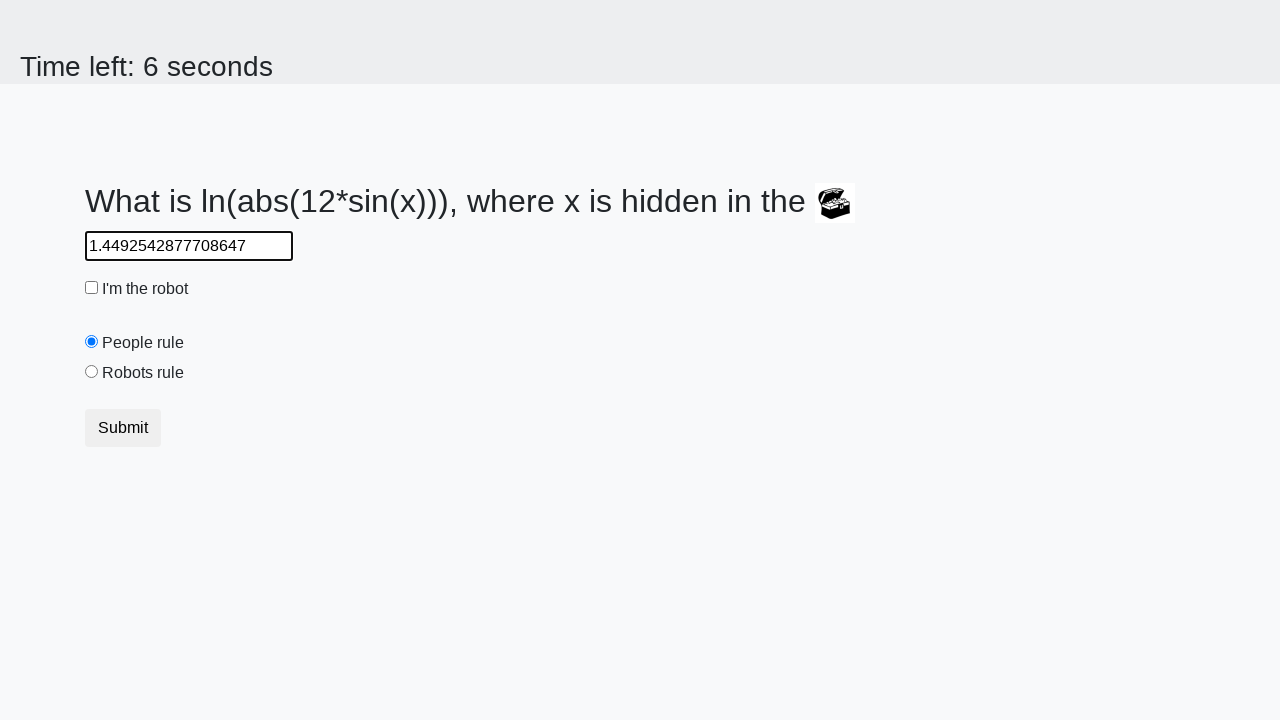

Clicked robot checkbox at (92, 288) on #robotCheckbox
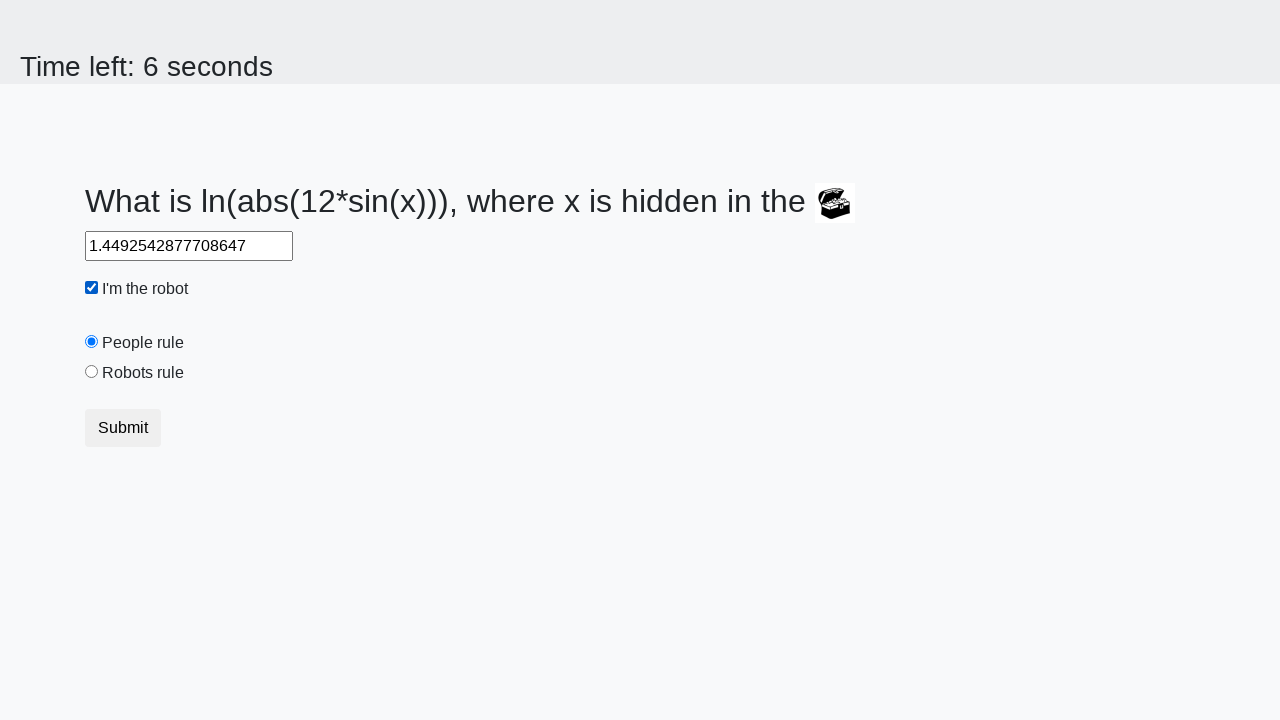

Selected robots rule radio button at (92, 372) on #robotsRule
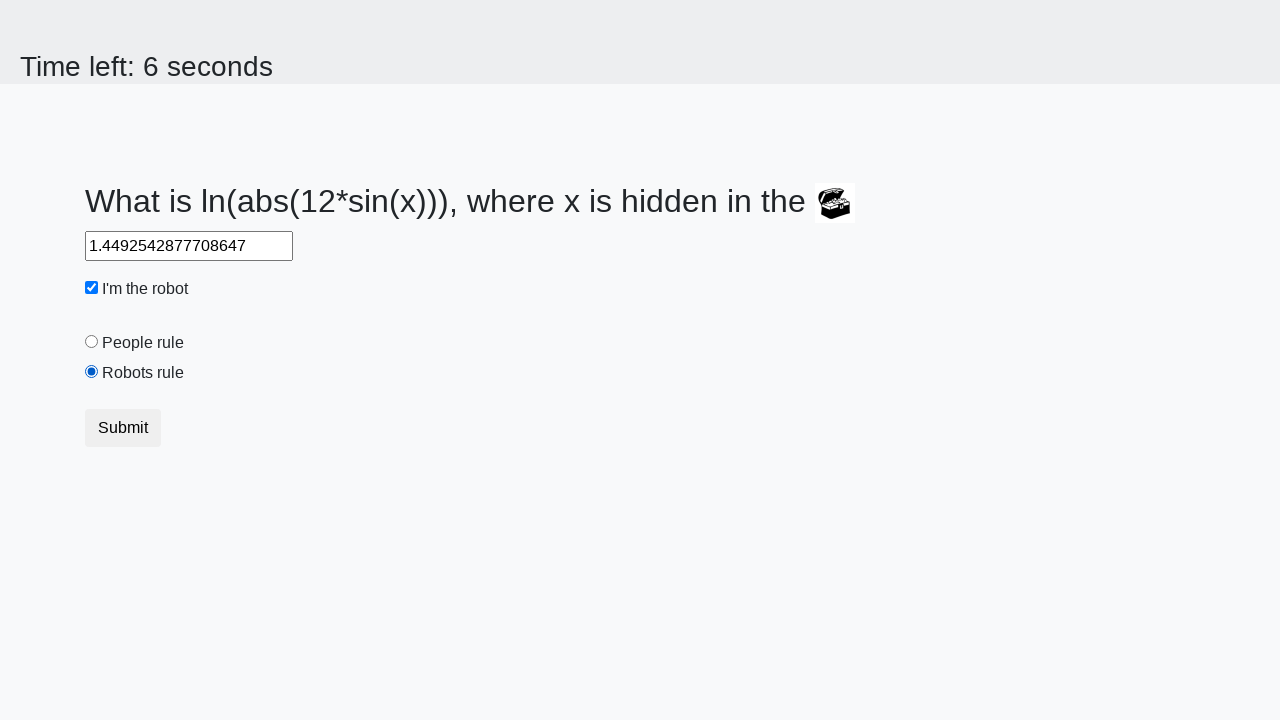

Clicked submit button to submit form at (123, 428) on button.btn
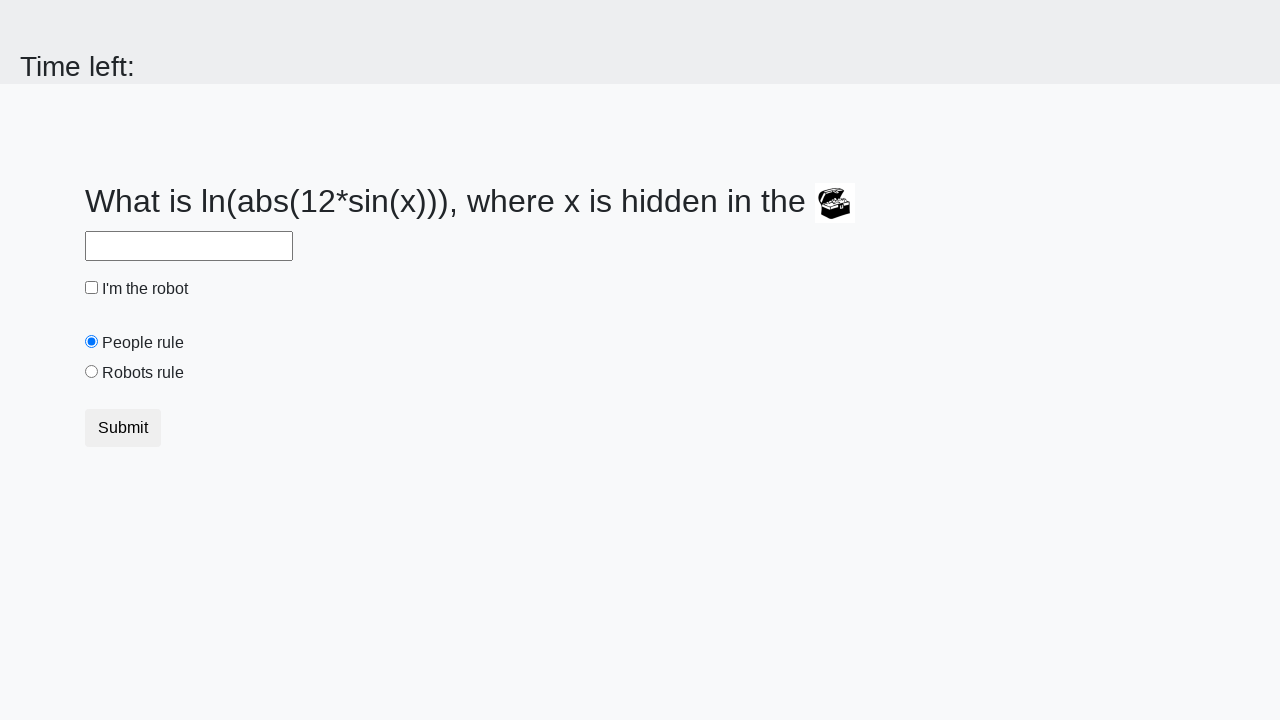

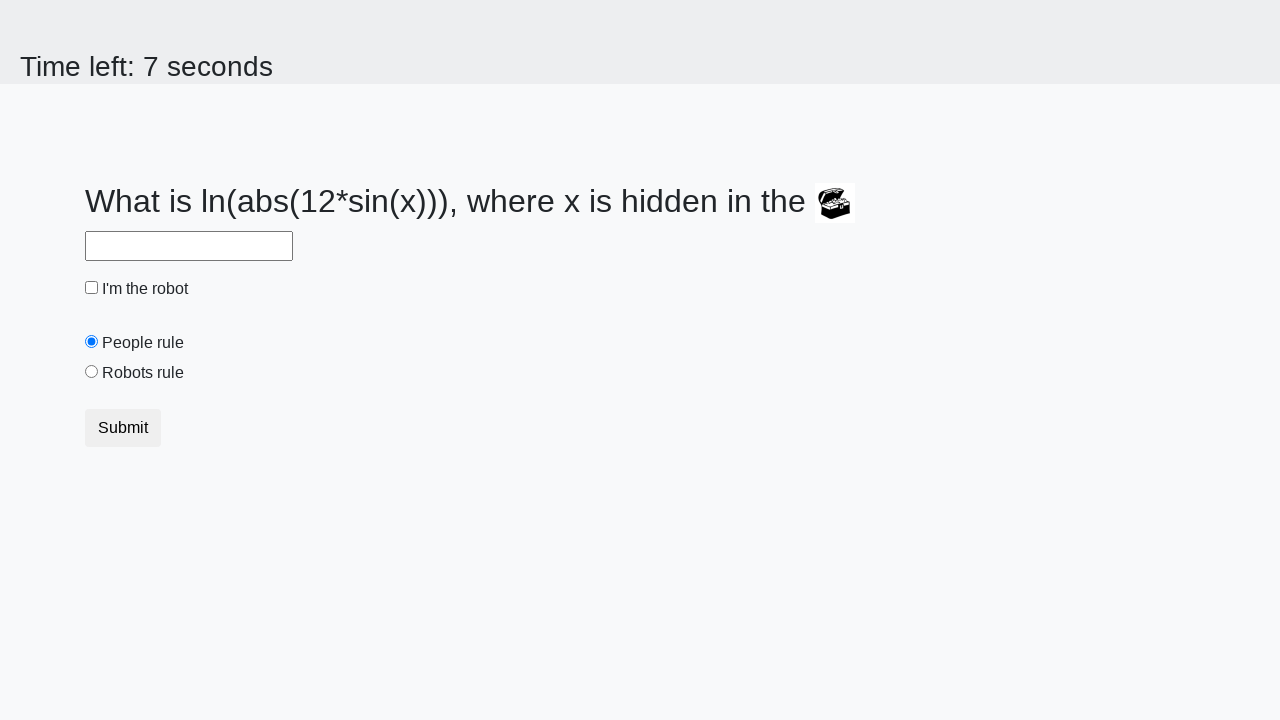